Navigates to automationbykrishna.com, clicks on the "Basic" link to navigate to a basic examples page, then attempts to click a JavaScript alert button element.

Starting URL: http://automationbykrishna.com/

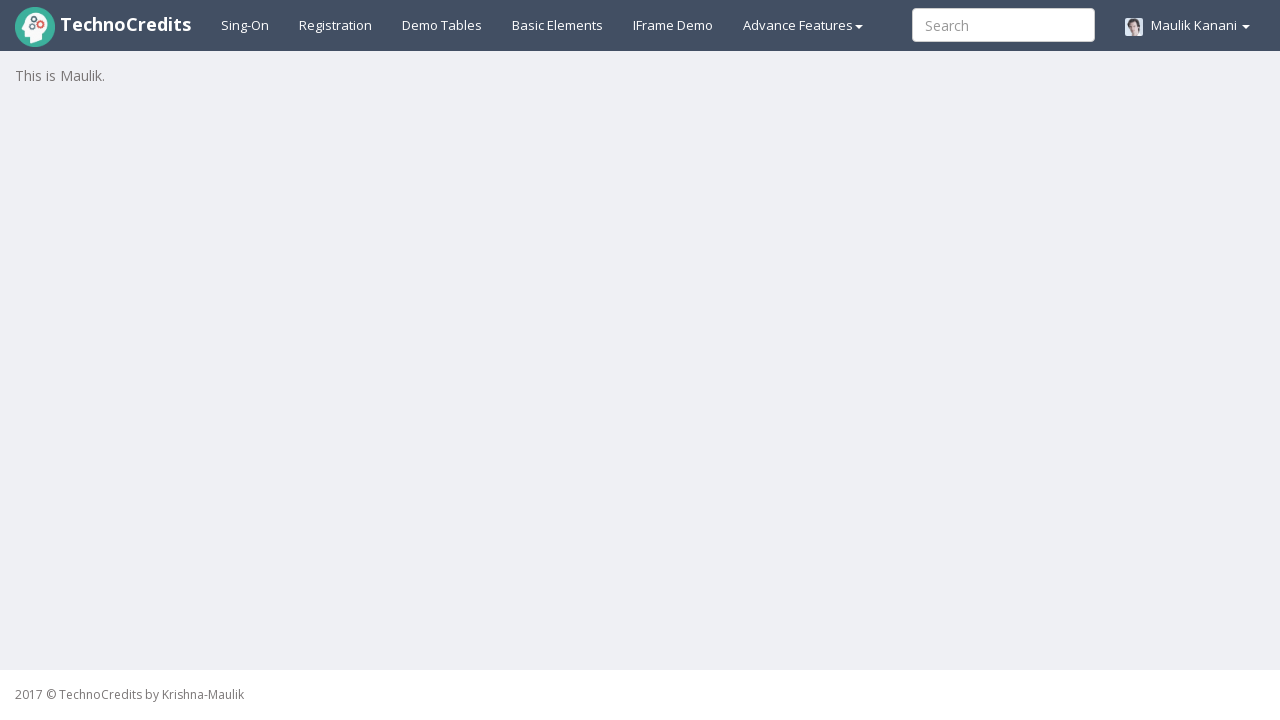

Navigated to automationbykrishna.com
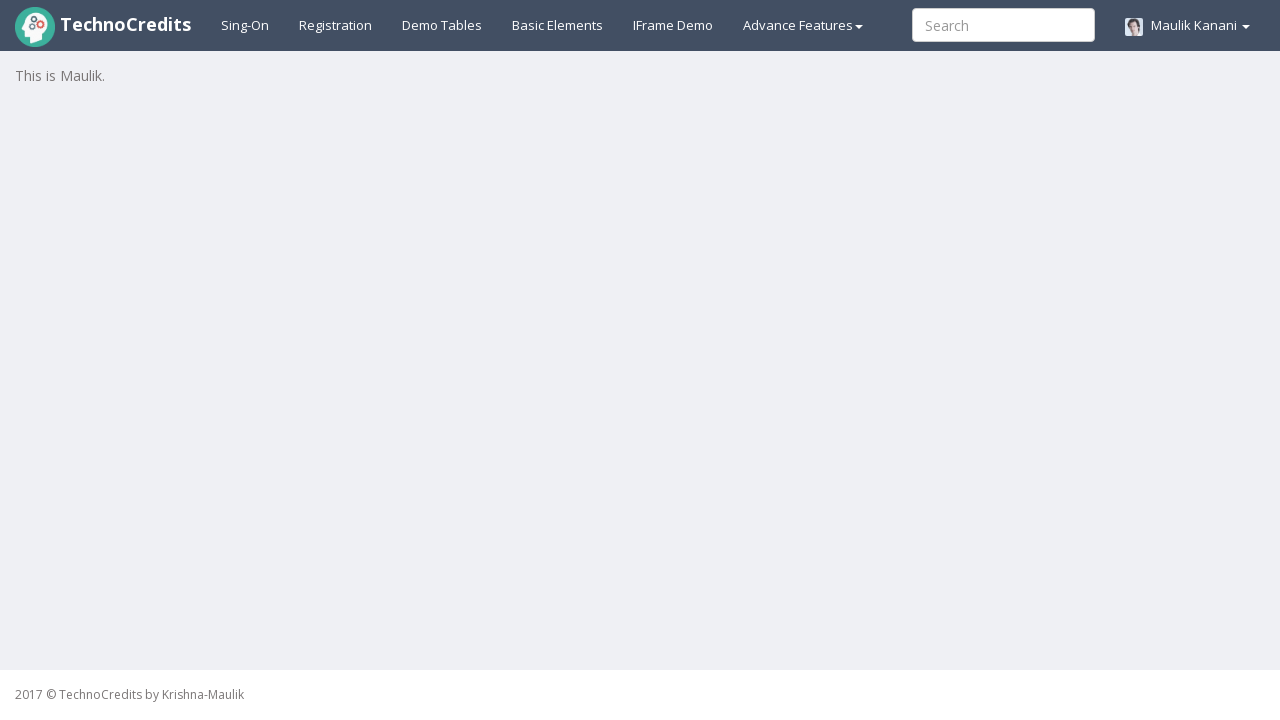

Clicked on the 'Basic' link to navigate to basic examples page at (558, 25) on a:has-text('Basic')
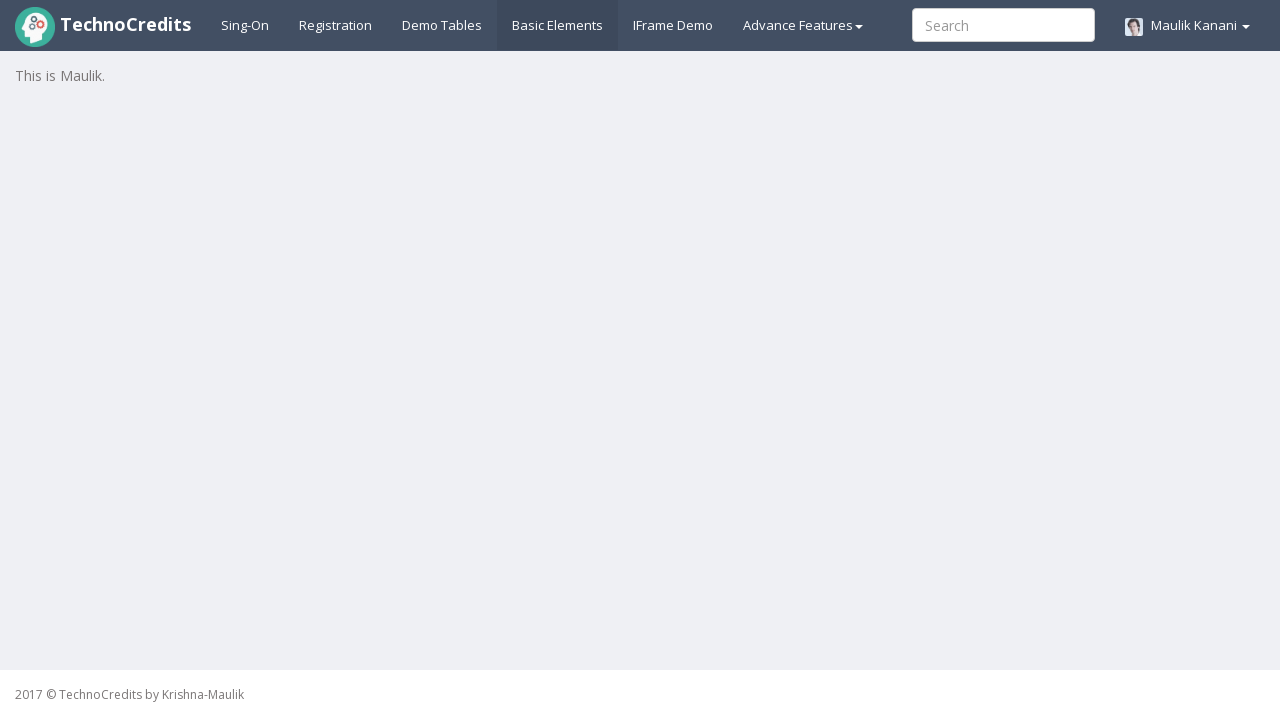

Waited for page load to complete (networkidle)
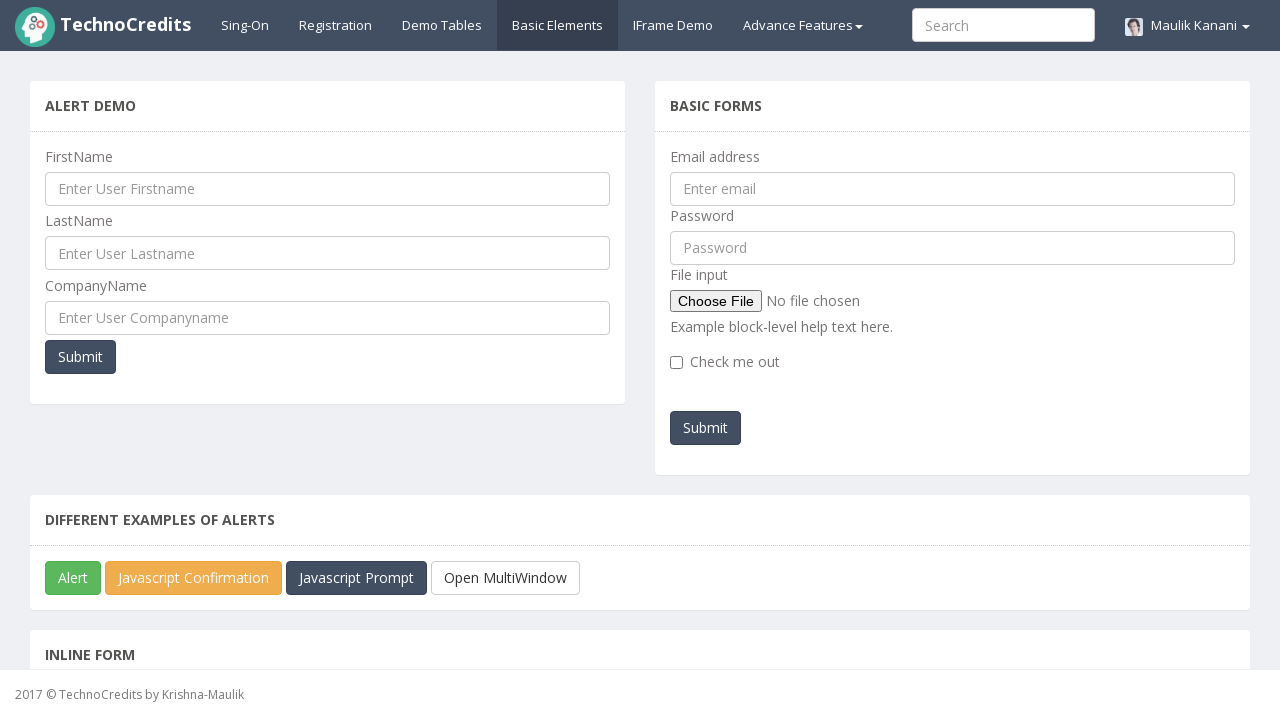

Attempted to click the JavaScript alert button element at (73, 578) on #javascriptAlert
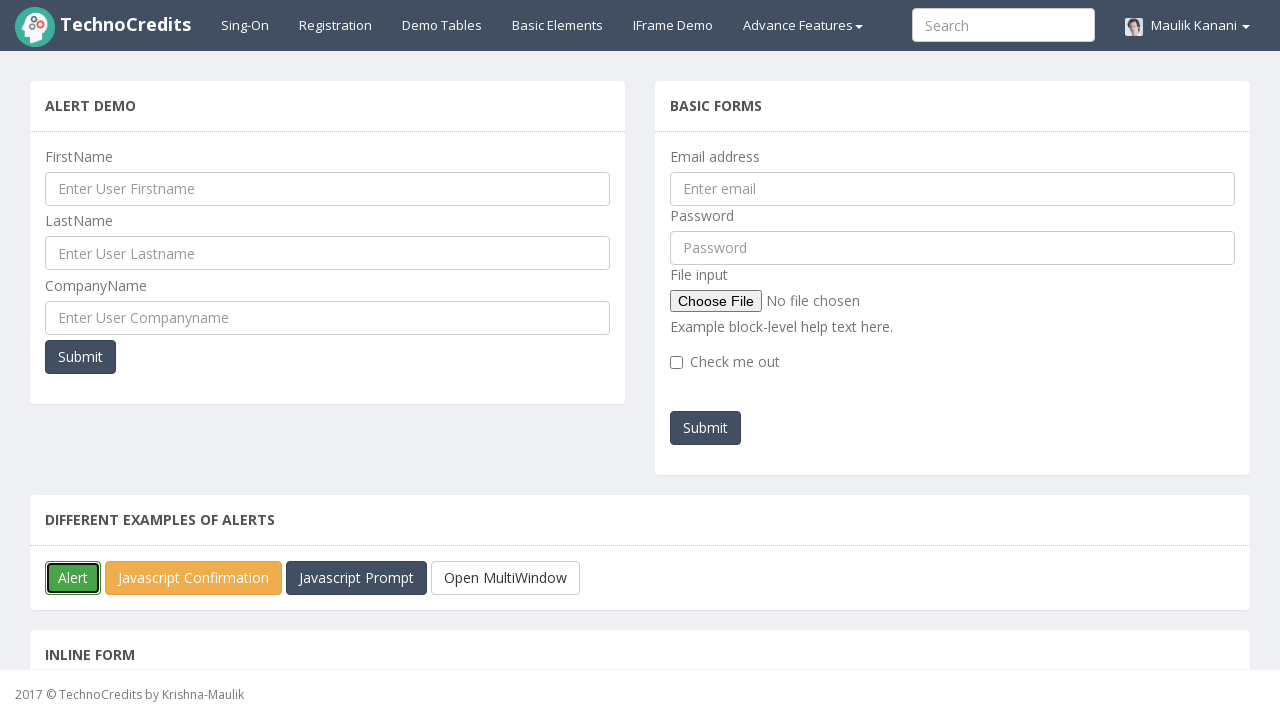

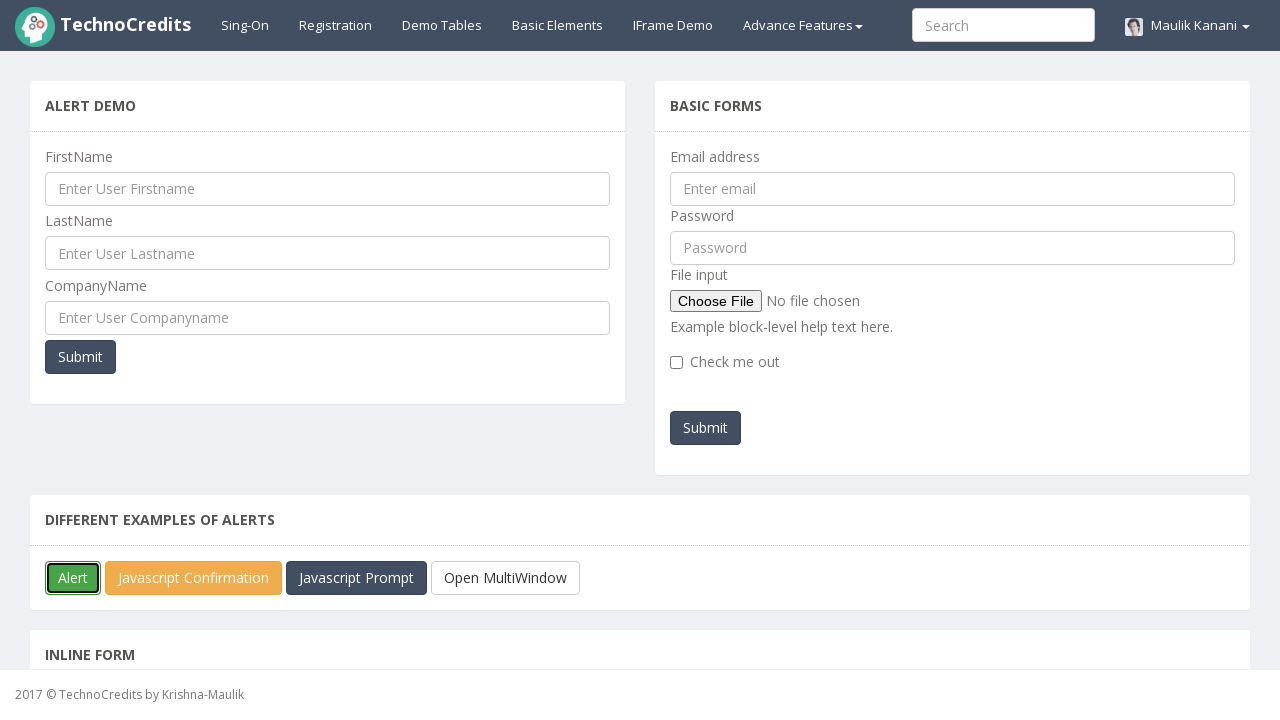